Demonstrates injecting jQuery and jQuery Growl library into a page, then displaying various notification messages (standard, error, notice, warning) using JavaScript execution.

Starting URL: http://the-internet.herokuapp.com

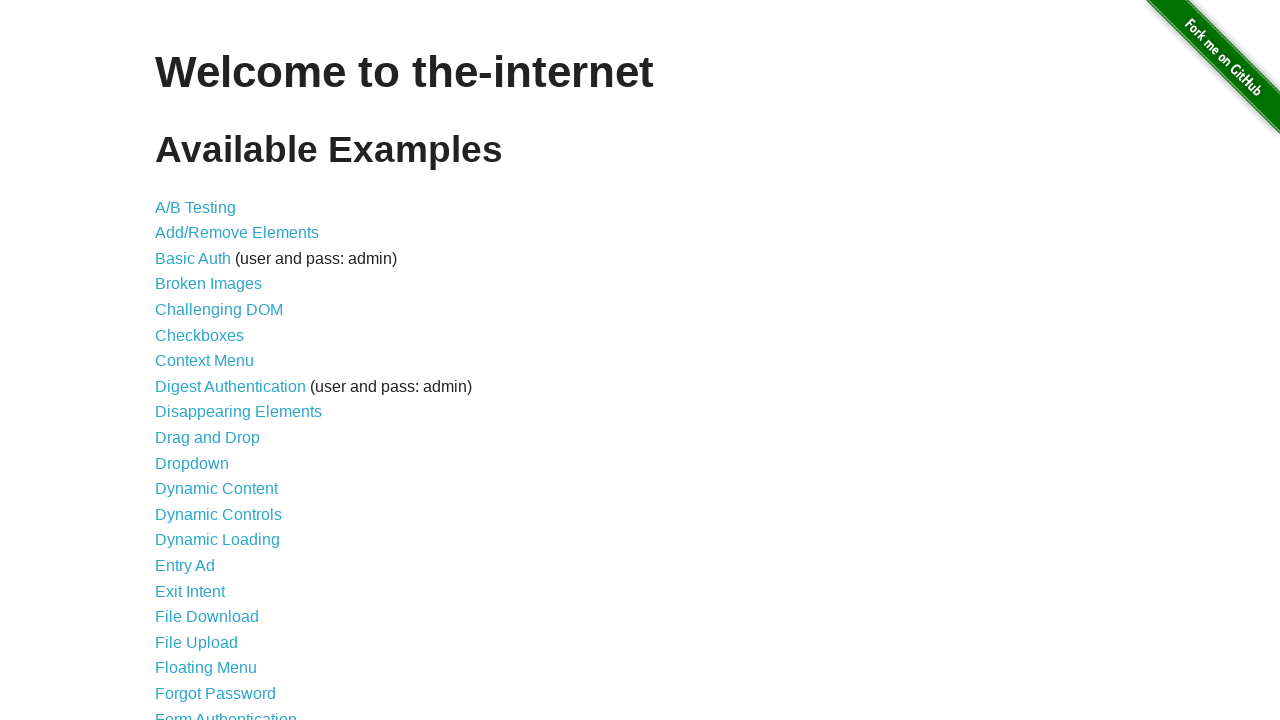

Injected jQuery library into page
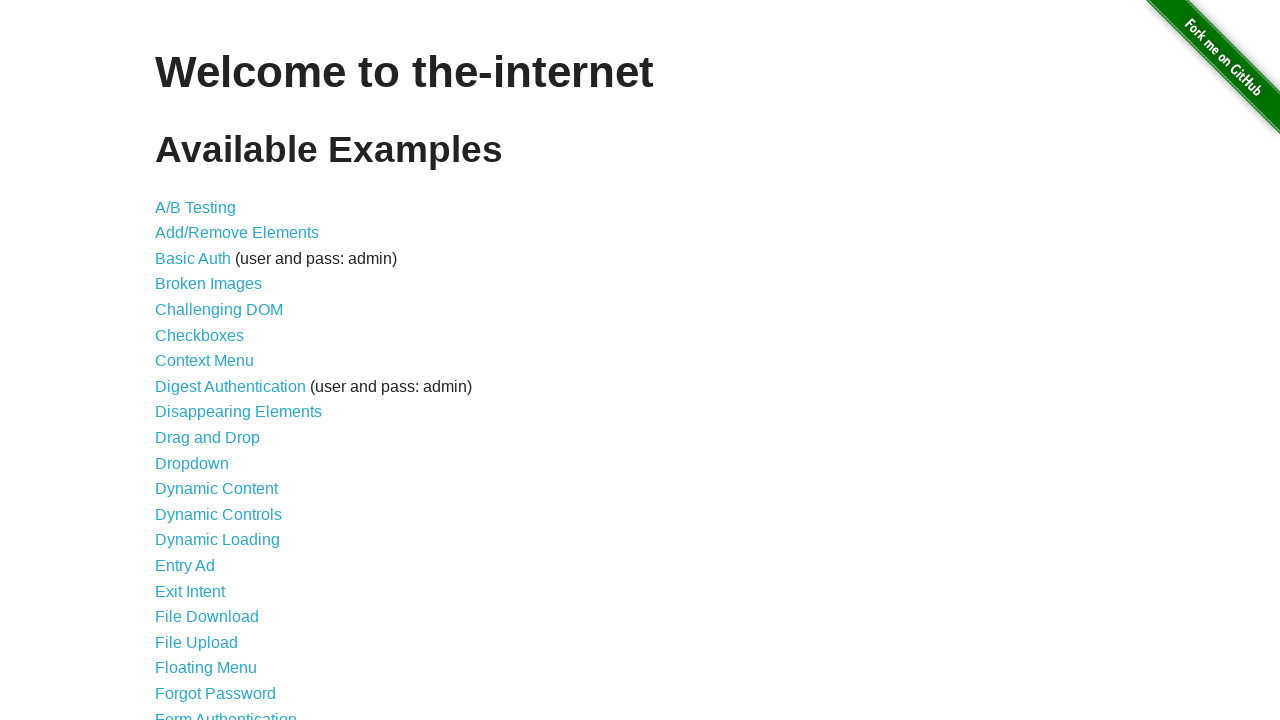

jQuery library loaded successfully
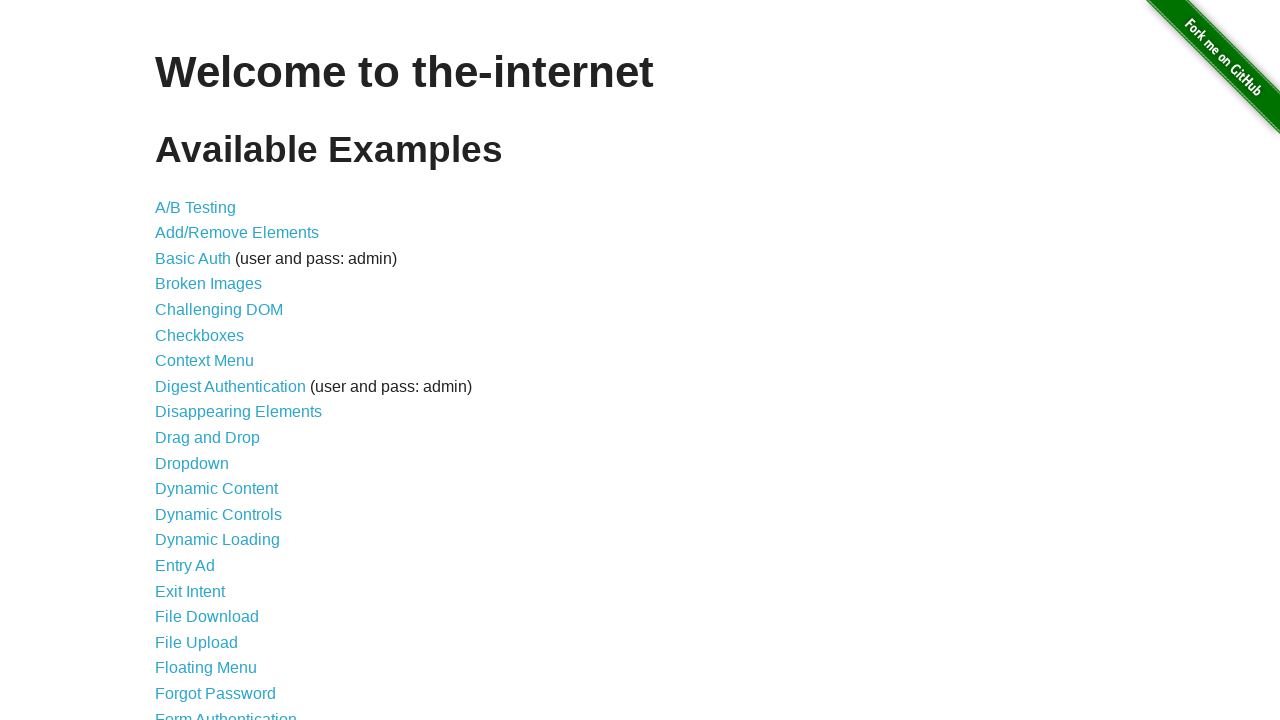

Injected jQuery Growl library into page
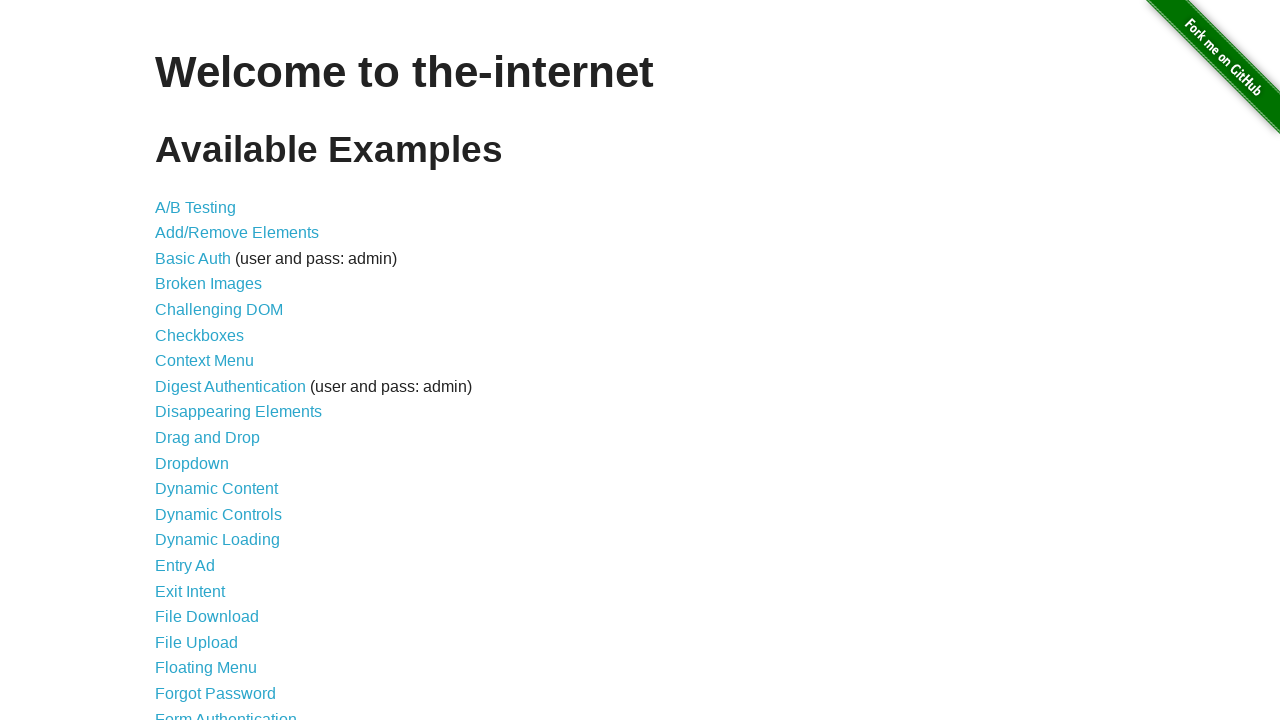

Added jQuery Growl CSS stylesheet to page
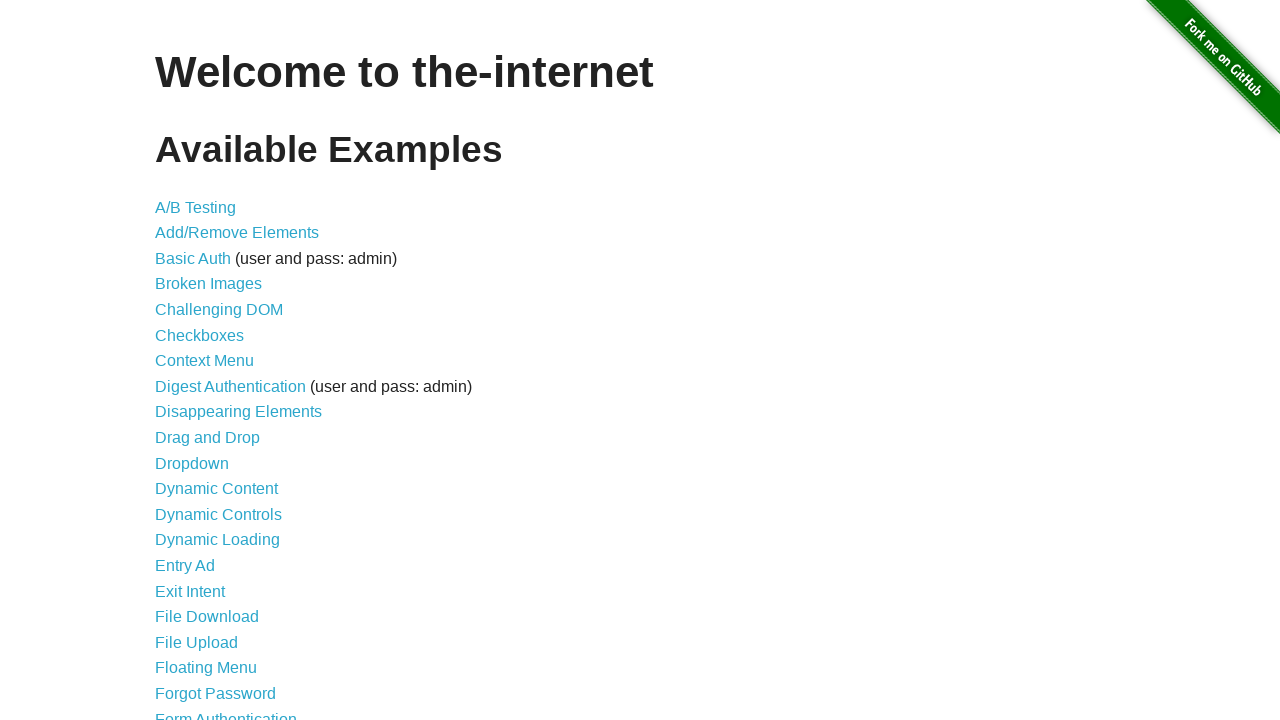

jQuery Growl library ready for use
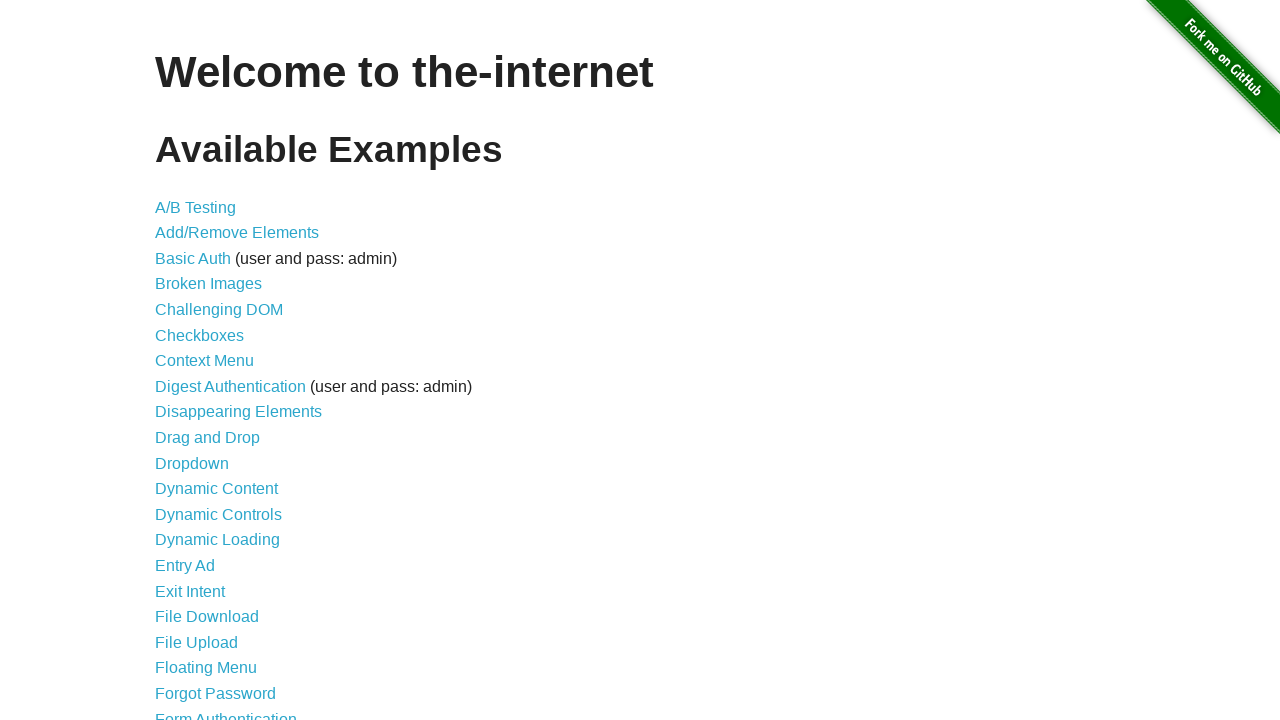

Displayed standard growl notification with title 'GET' and message '/'
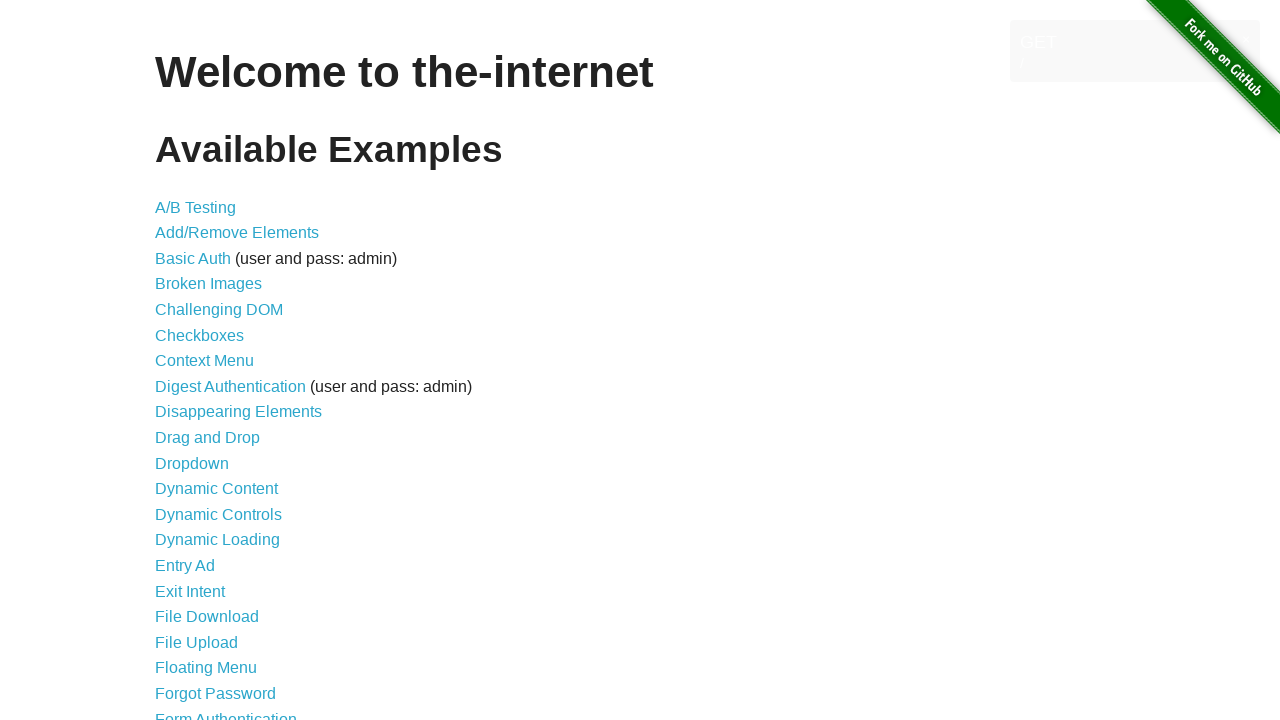

Displayed error growl notification
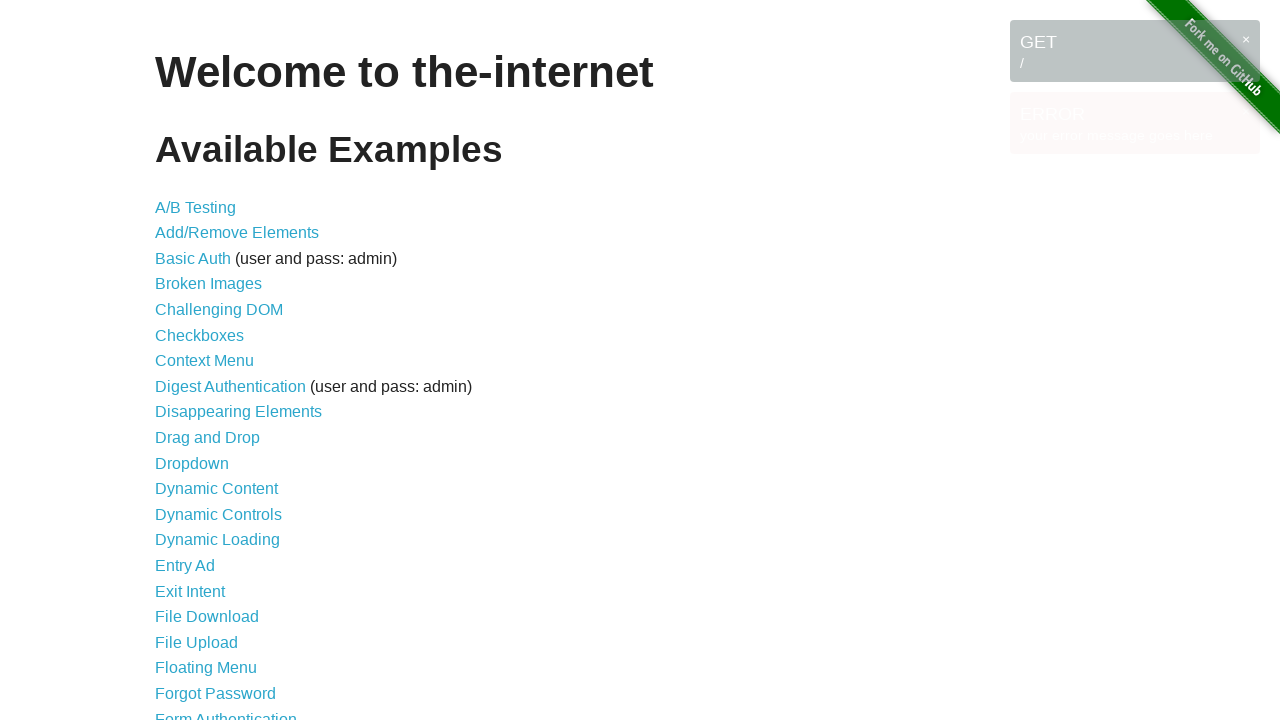

Displayed notice growl notification
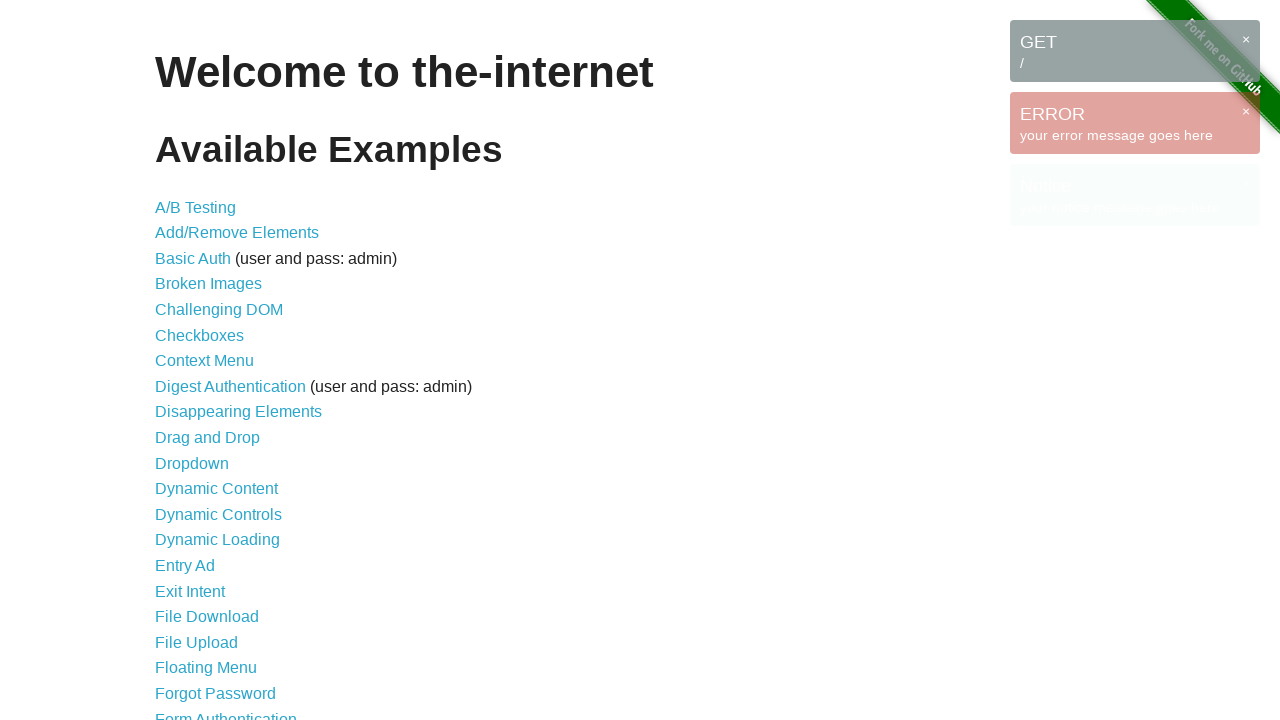

Displayed warning growl notification
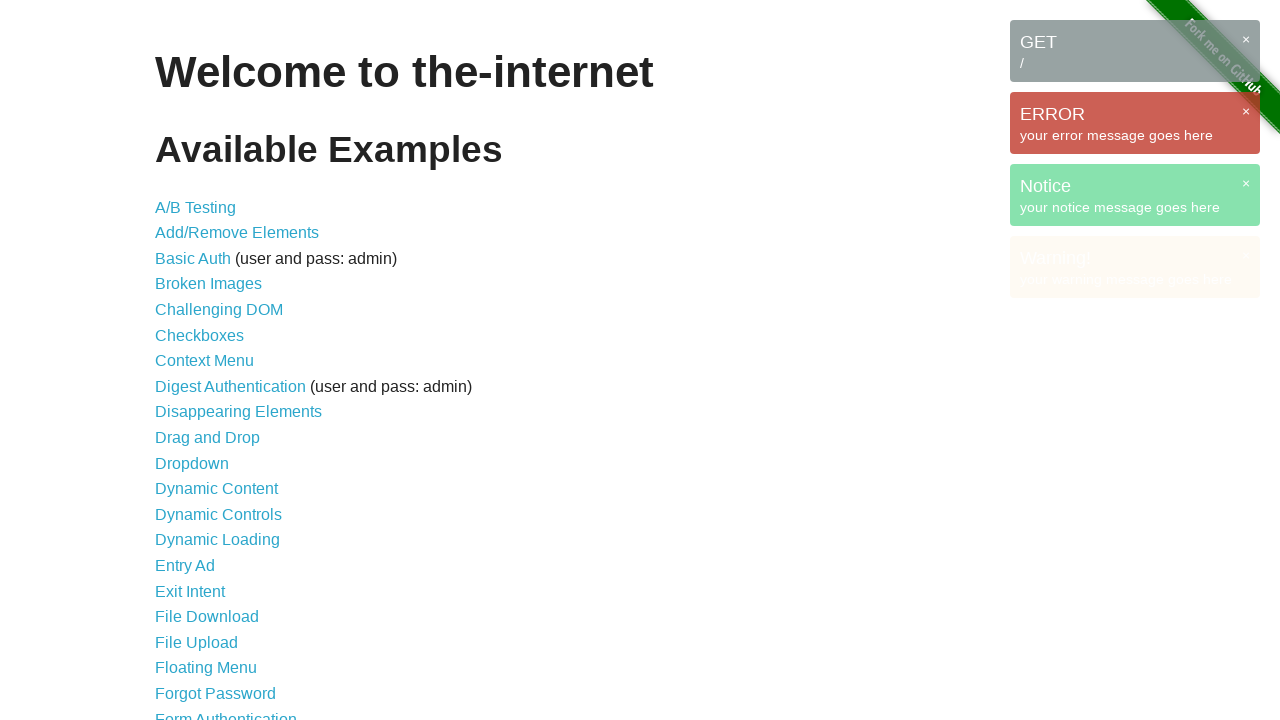

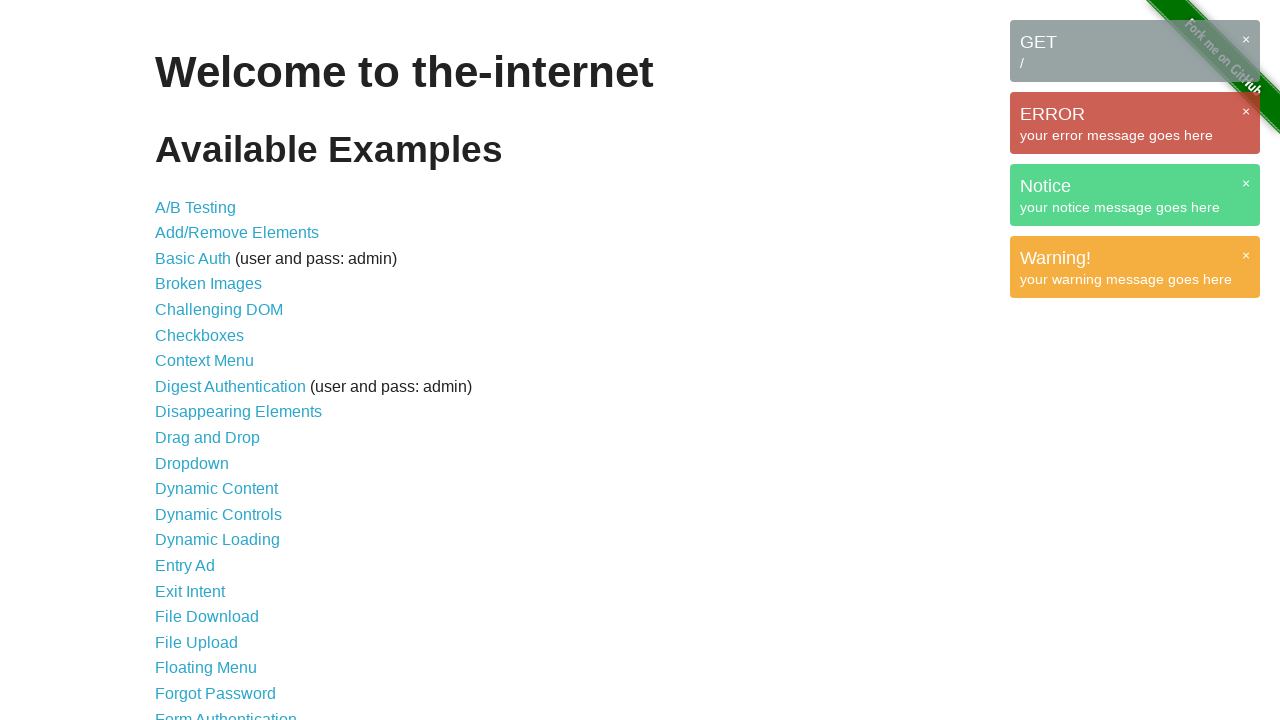